Tests opening a popup window by navigating to a test page and clicking on a link that opens a popup/child browser window.

Starting URL: http://omayo.blogspot.com/

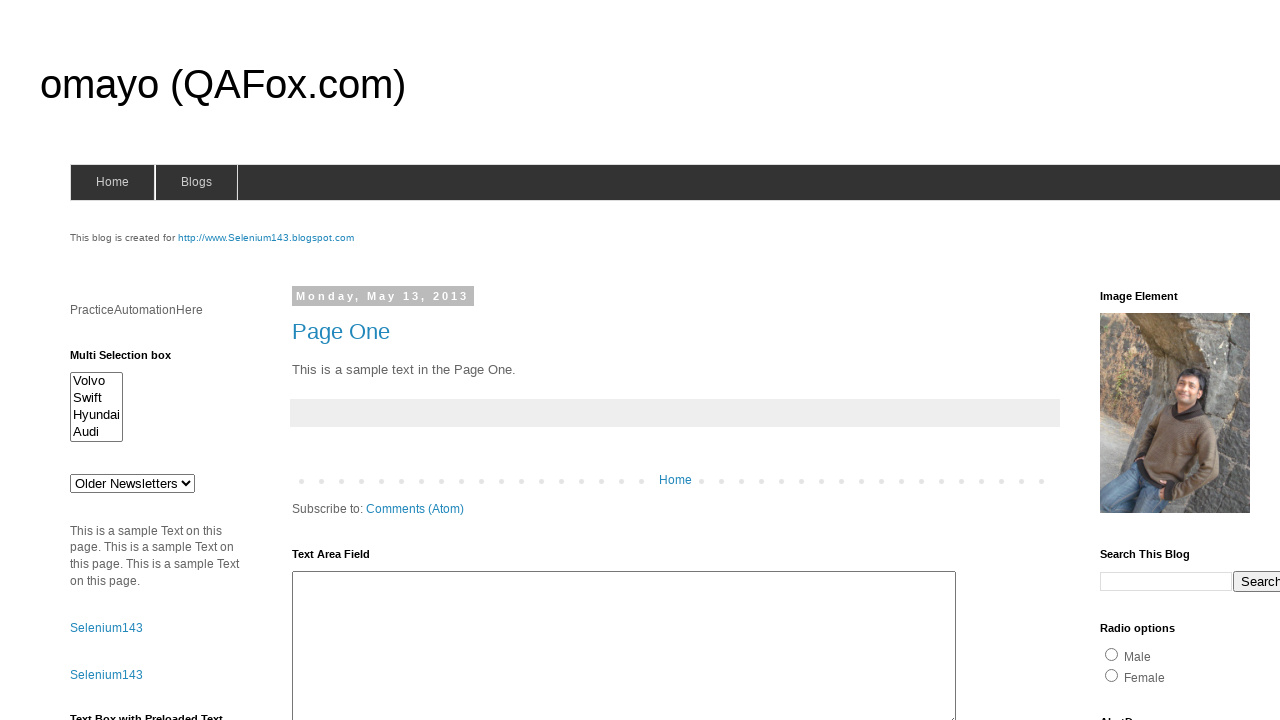

Navigated to http://omayo.blogspot.com/
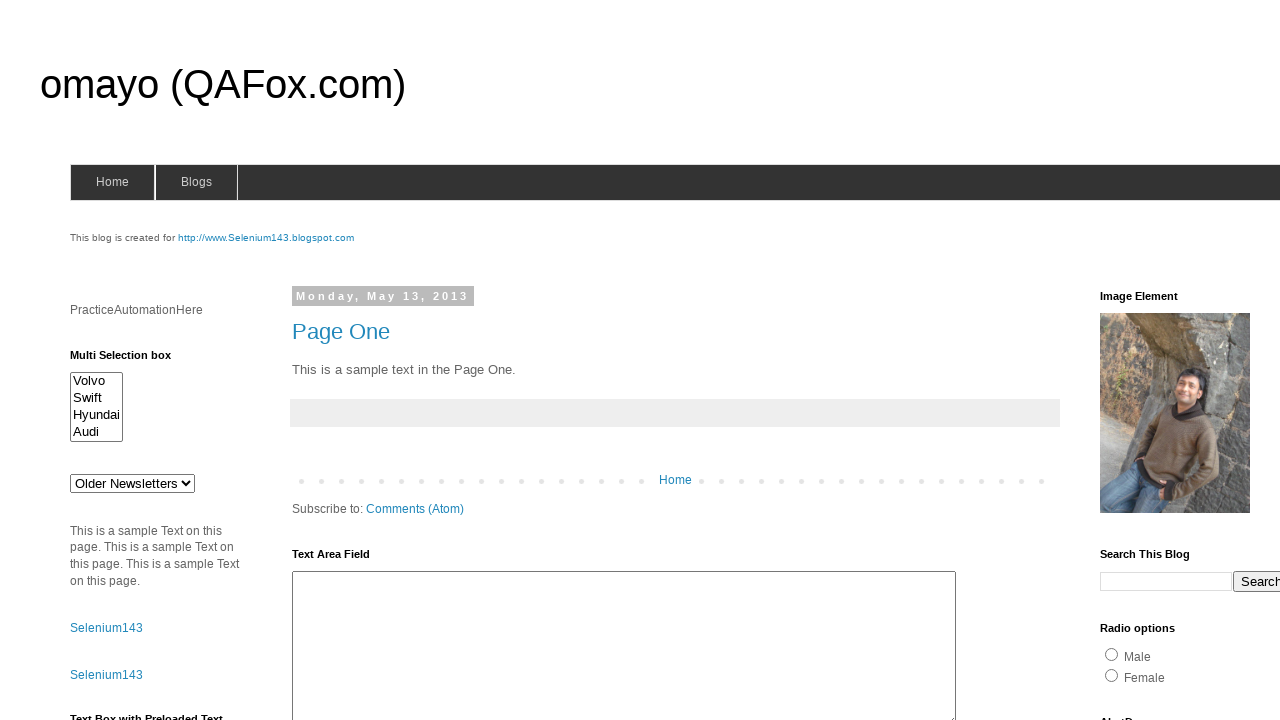

Clicked on 'Open a popup window' link at (132, 360) on text=Open a popup window
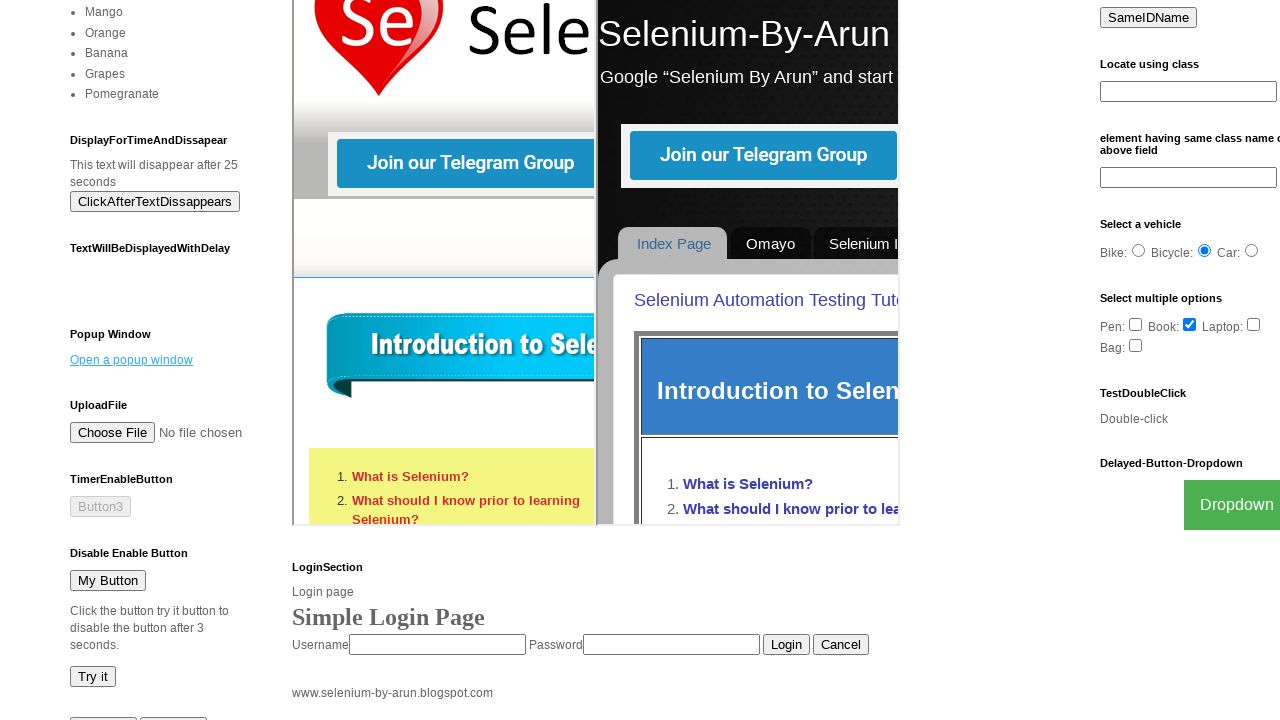

Waited 2 seconds for popup window to open
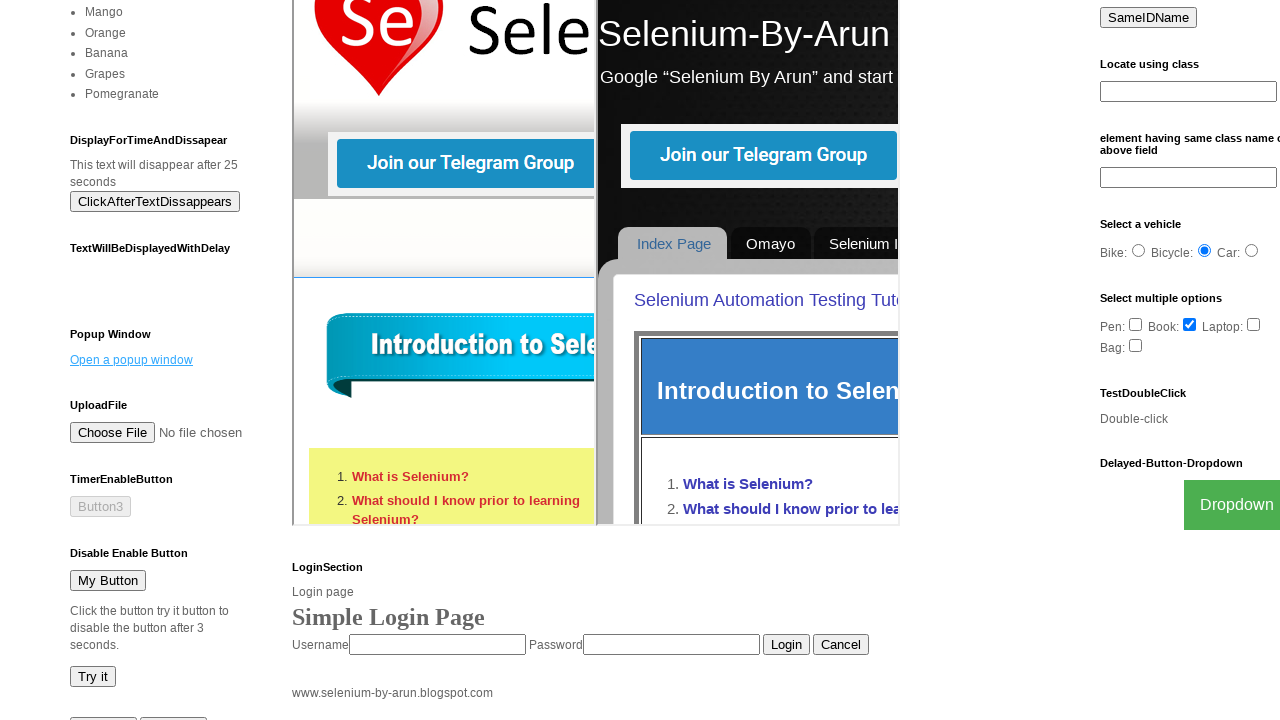

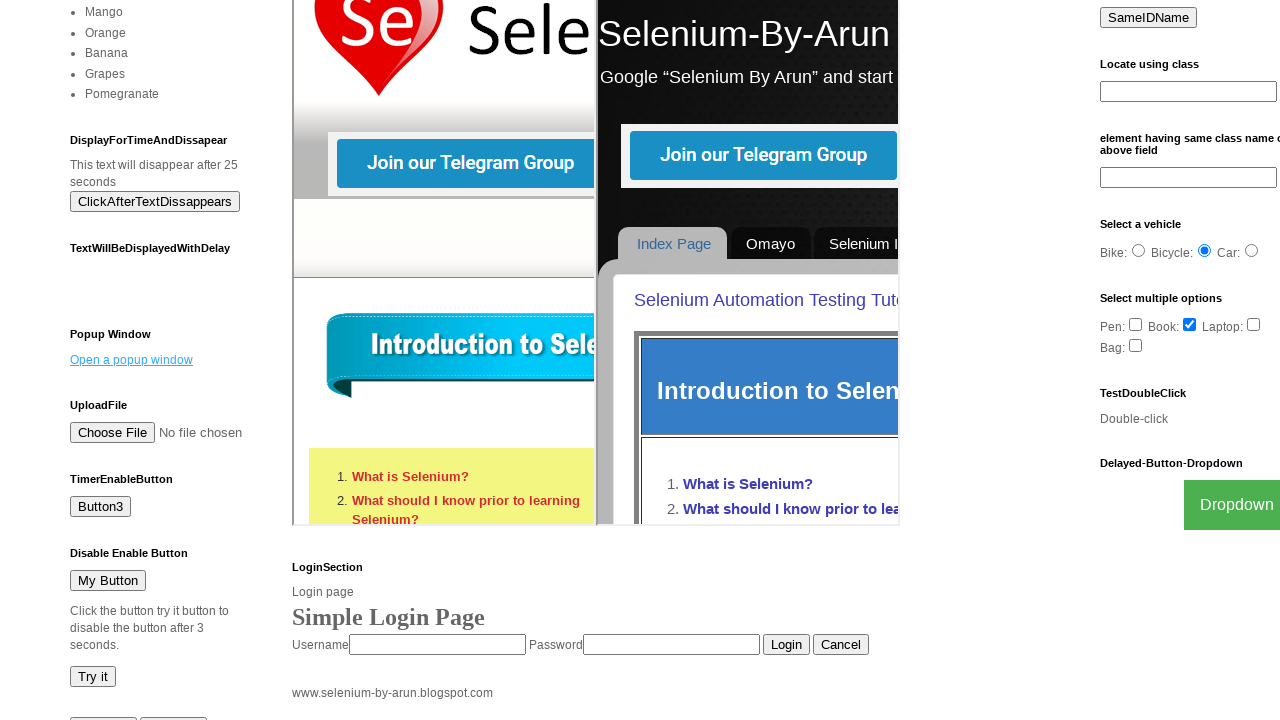